Opens the OTUS website homepage and maximizes the browser window, then retrieves the page title

Starting URL: https://otus.ru/

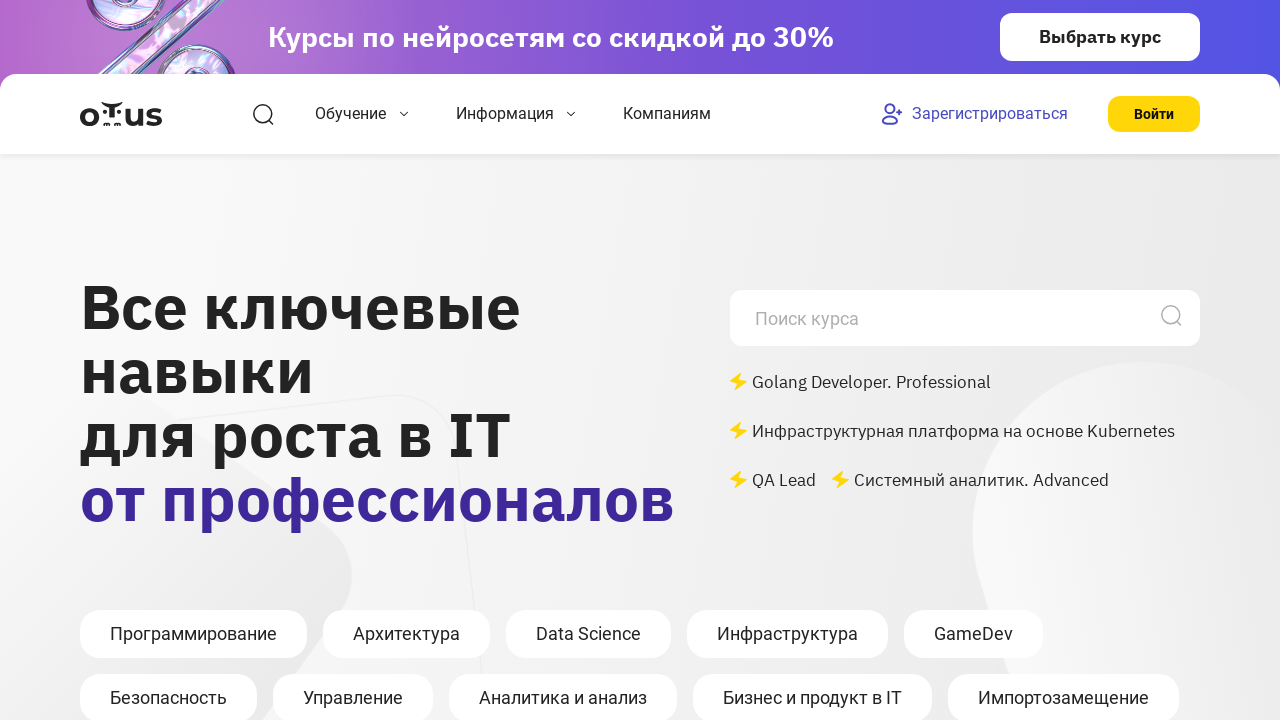

Set viewport size to 1920x1080
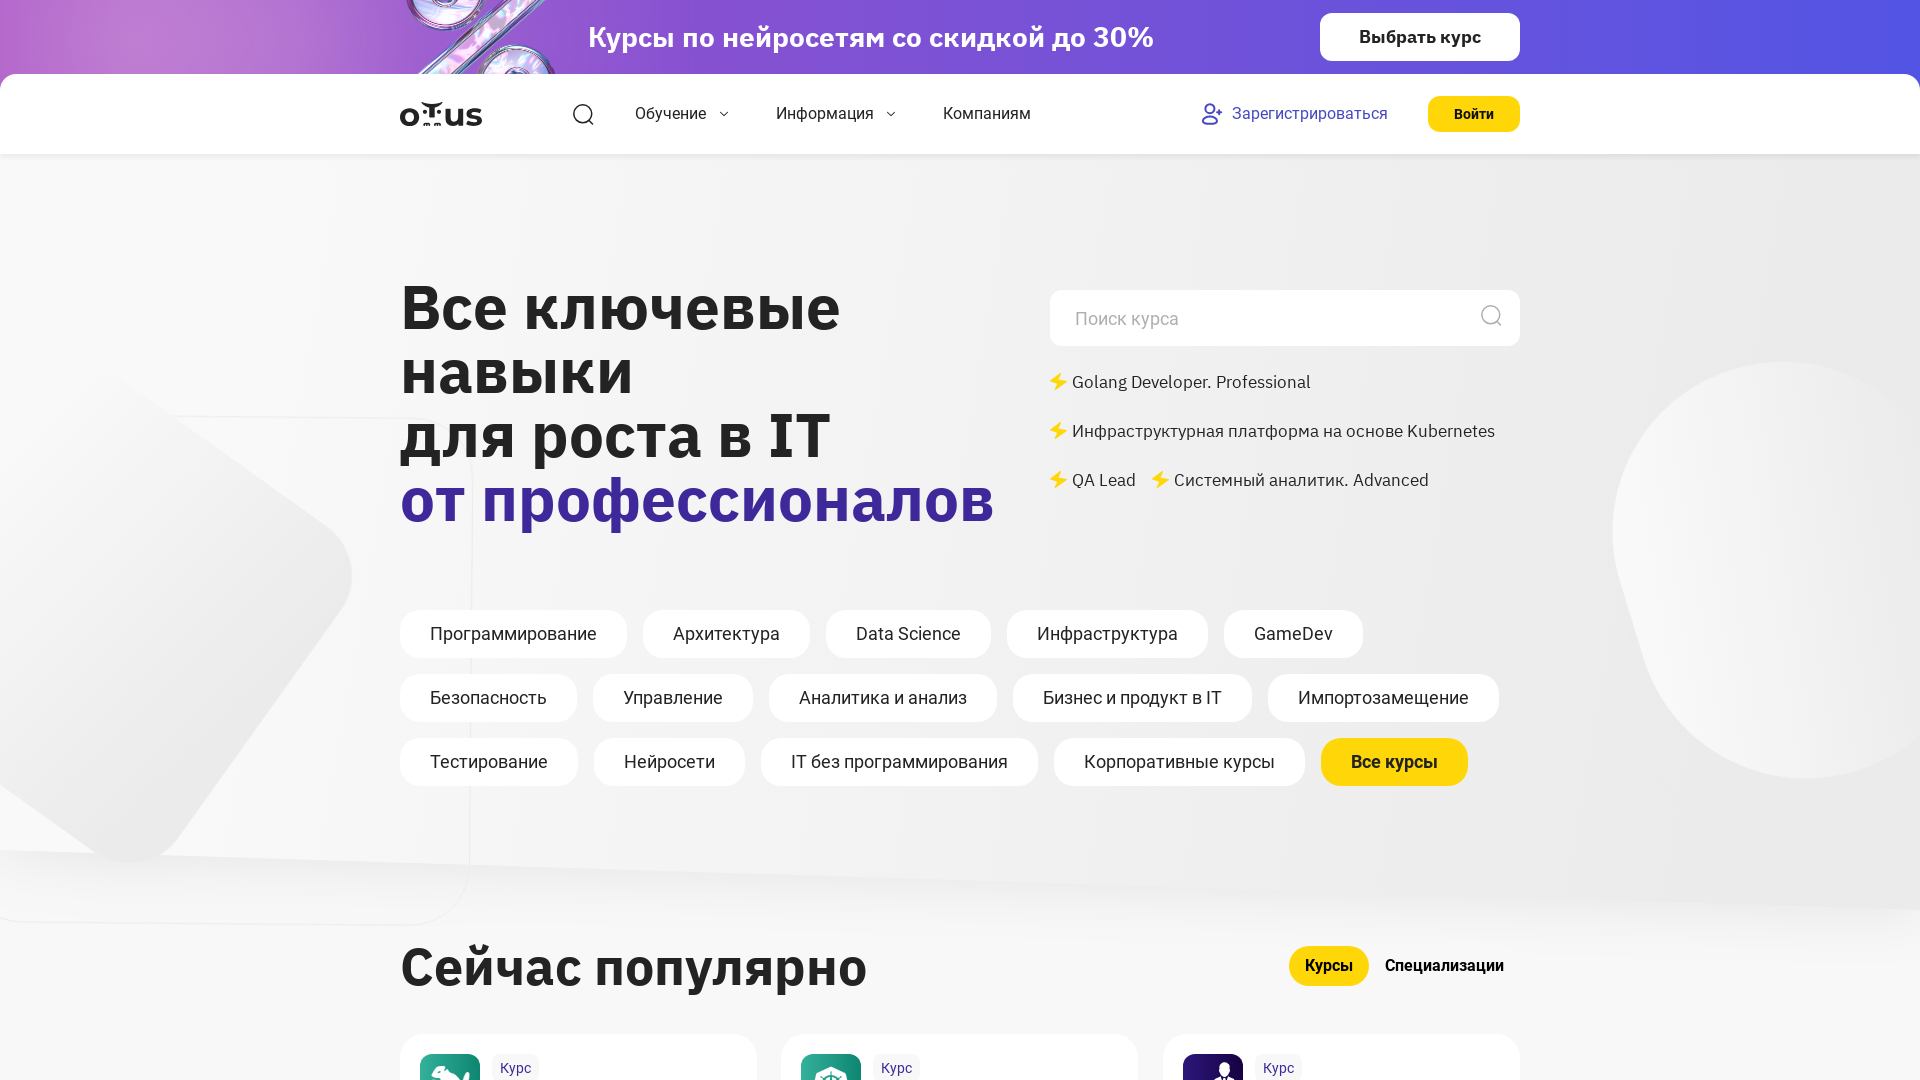

Waited for page DOM content to load
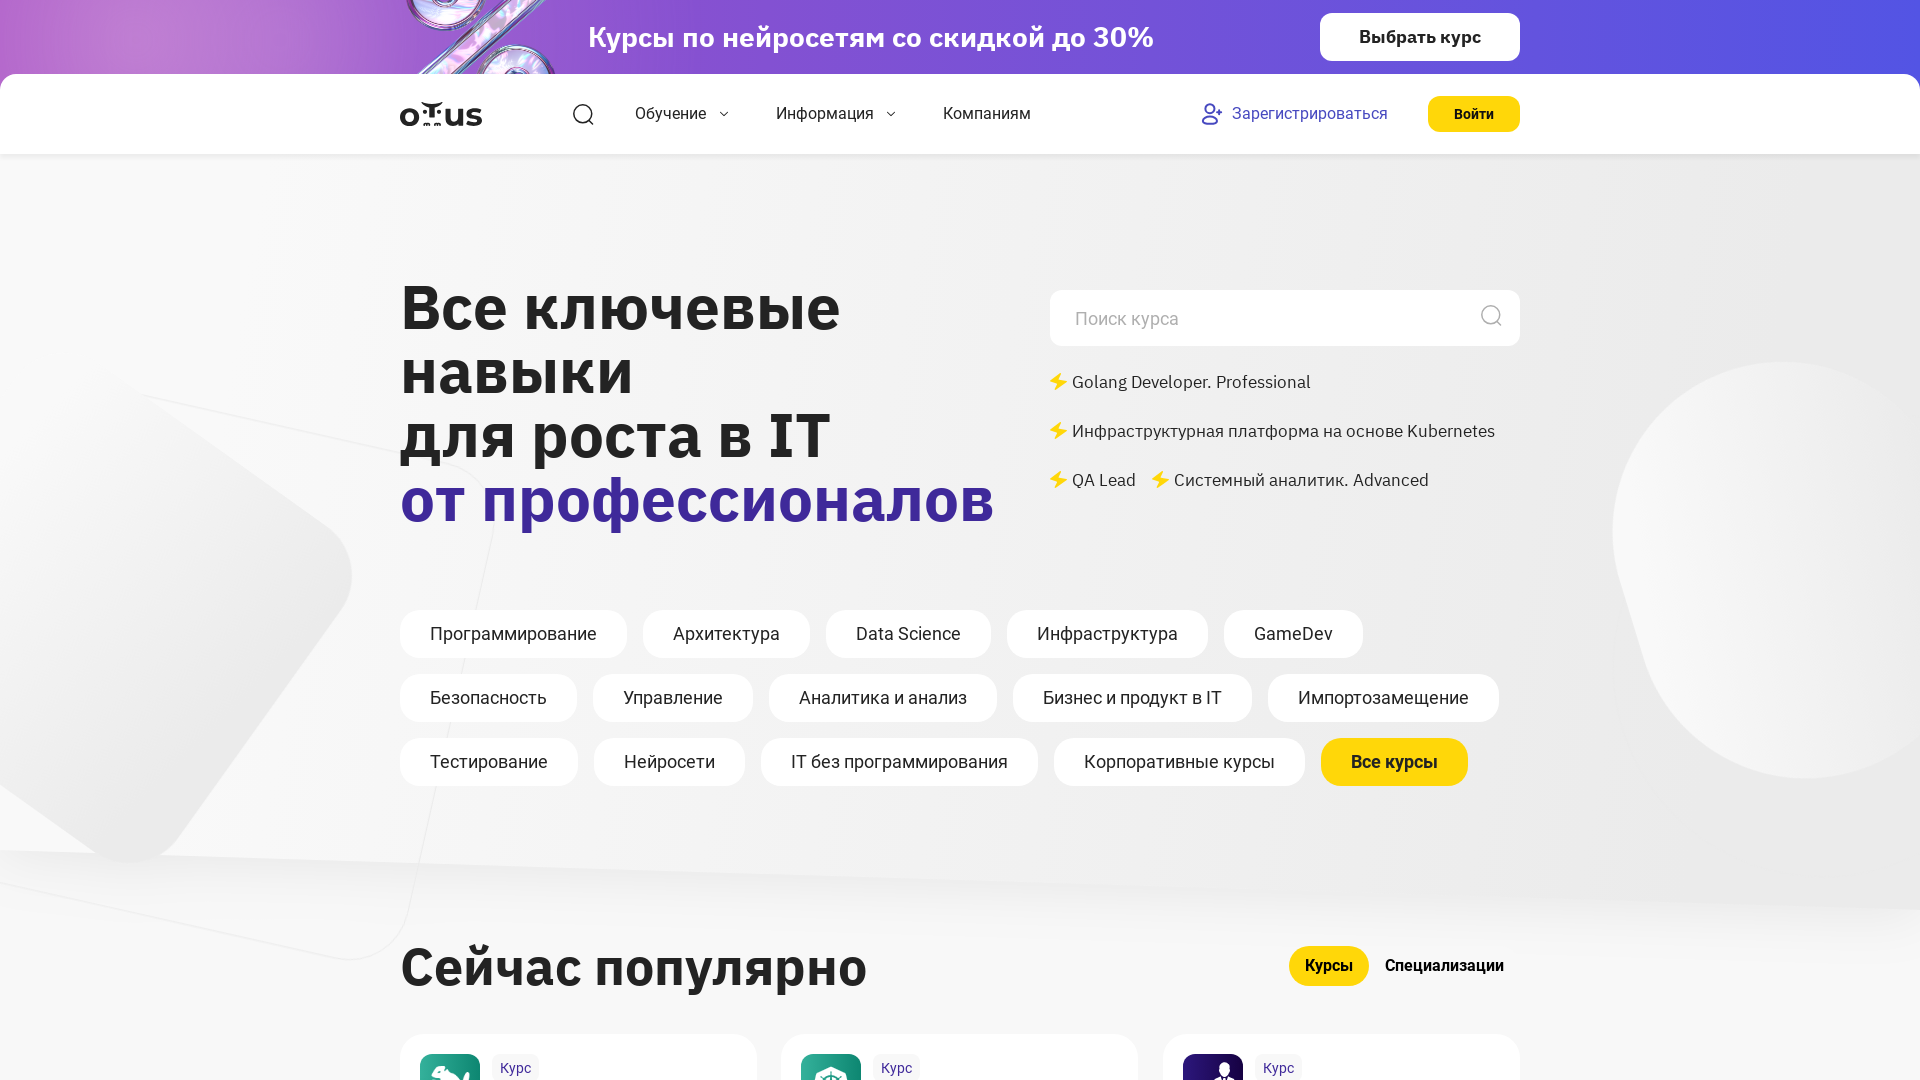

Retrieved page title: OTUS - Онлайн-образование
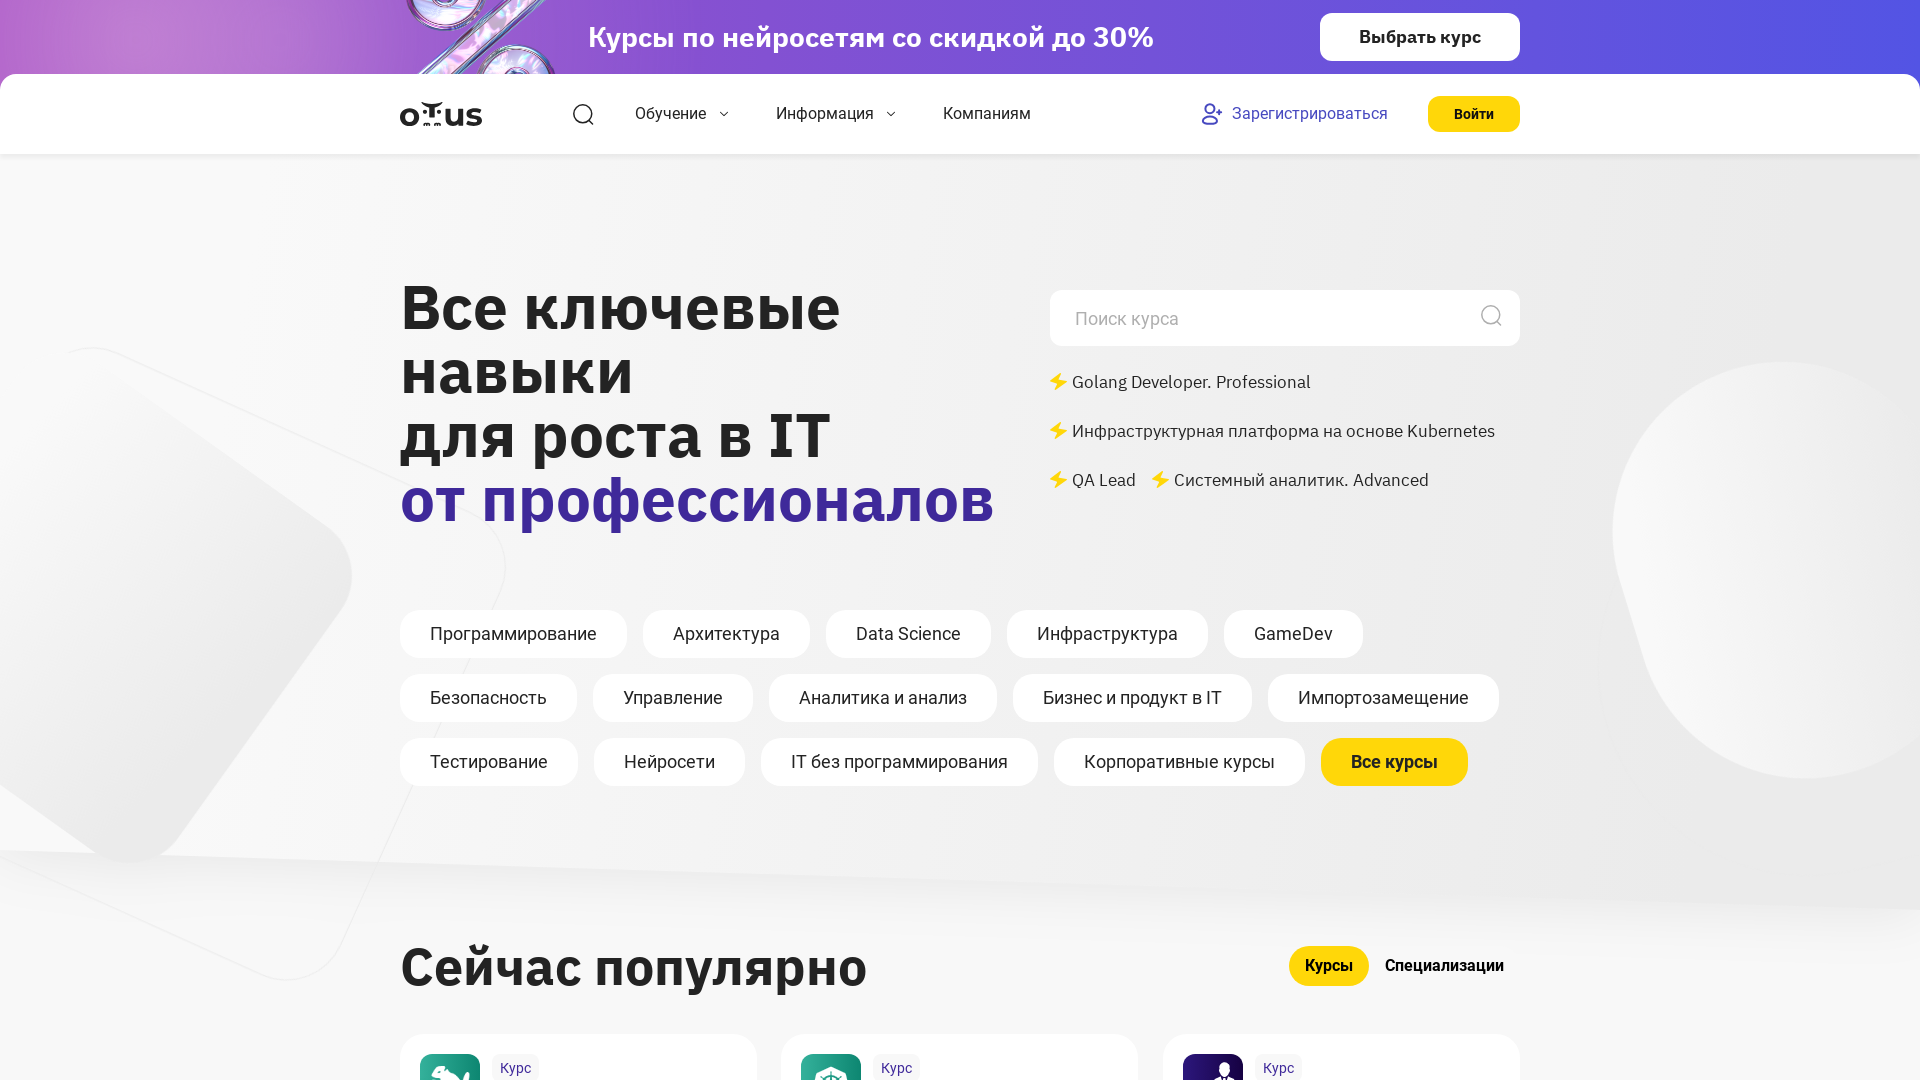

Printed page title to console
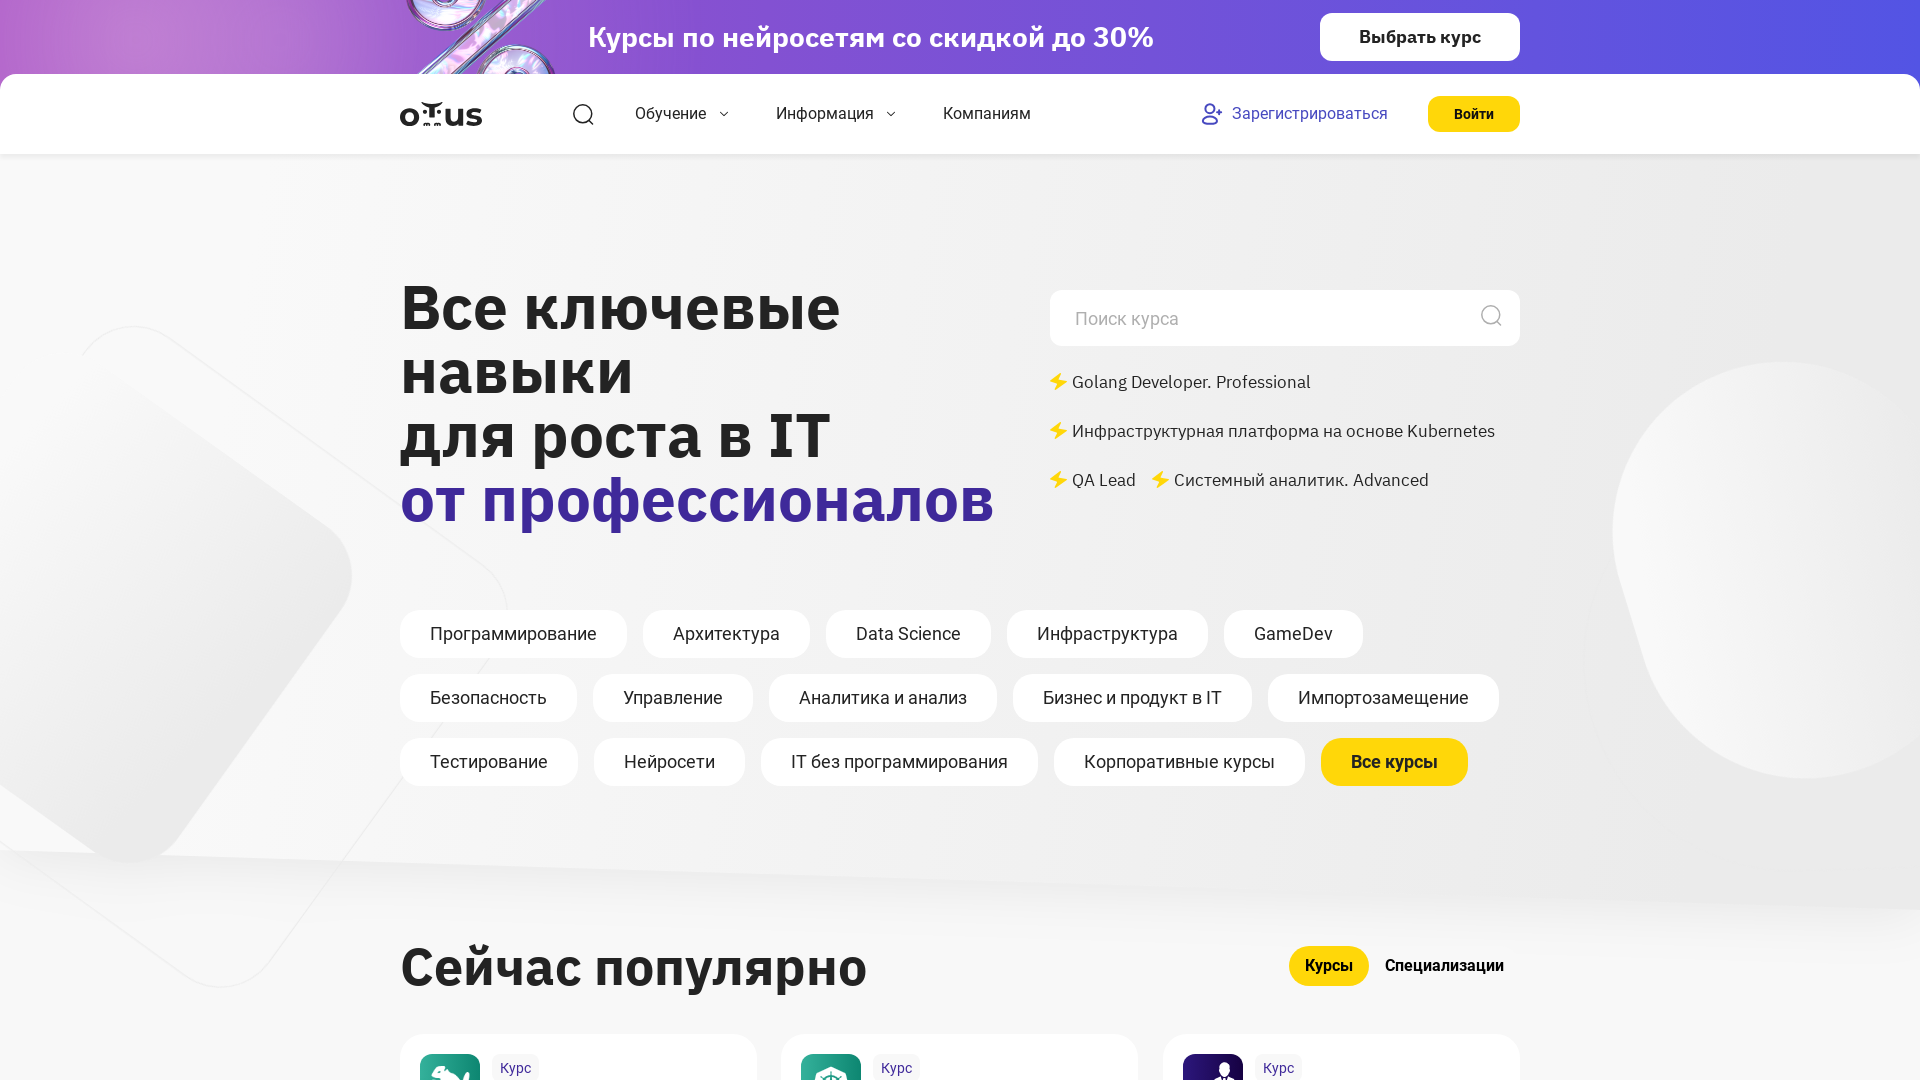

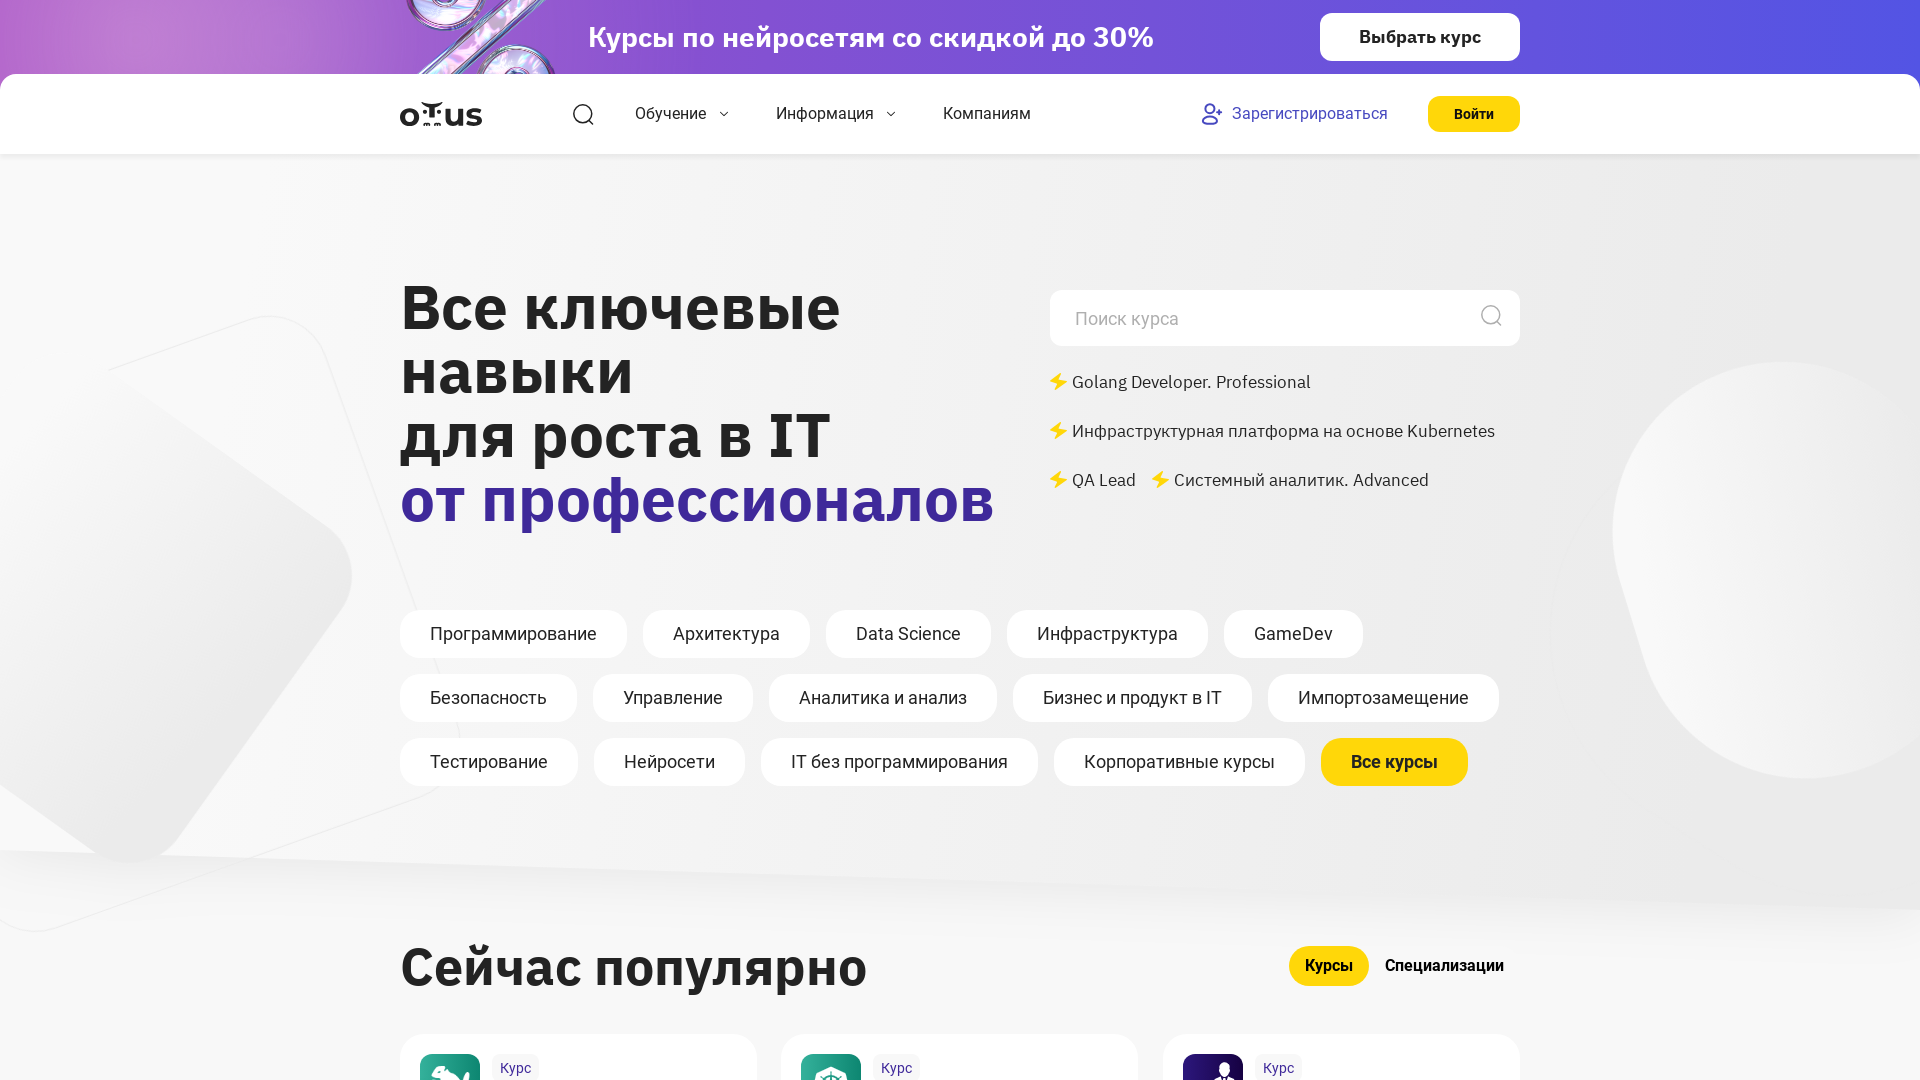